Tests form filling functionality by entering a first name and selecting a gender radio button using JavaScript executor

Starting URL: https://demoqa.com/automation-practice-form

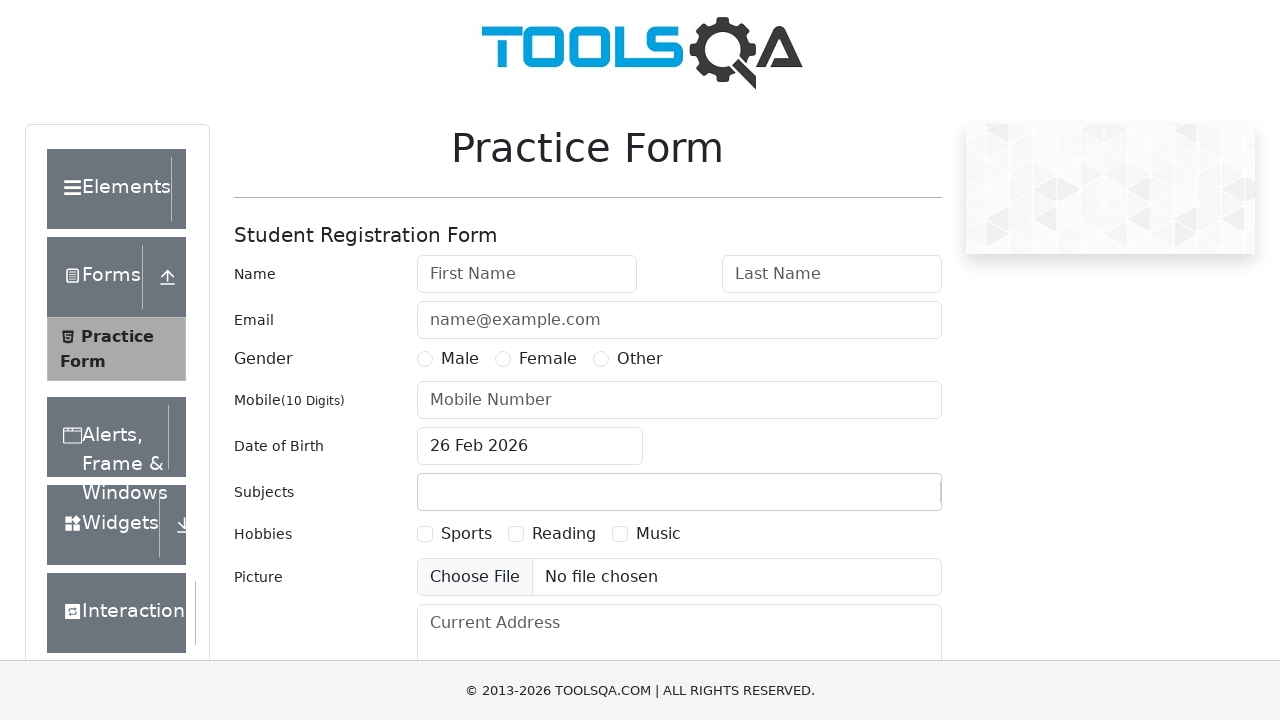

Filled first name field with 'Prashant' on #firstName
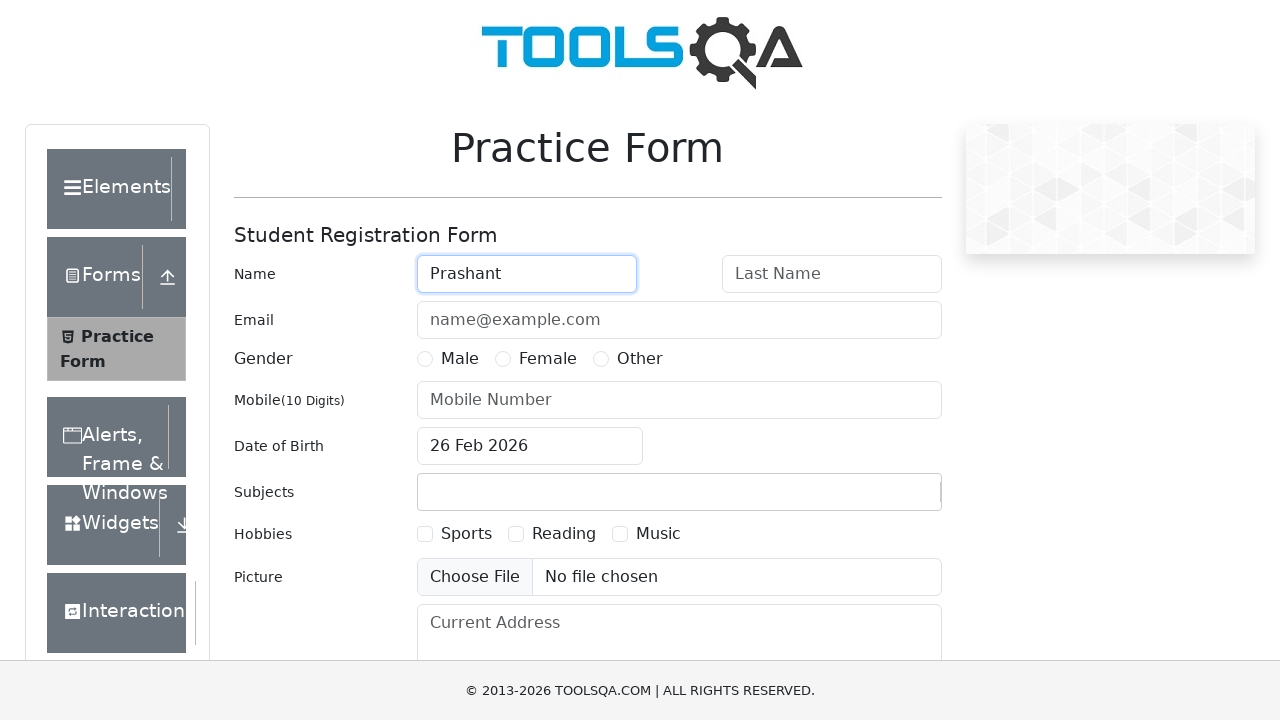

Selected male gender radio button at (425, 359) on #gender-radio-1
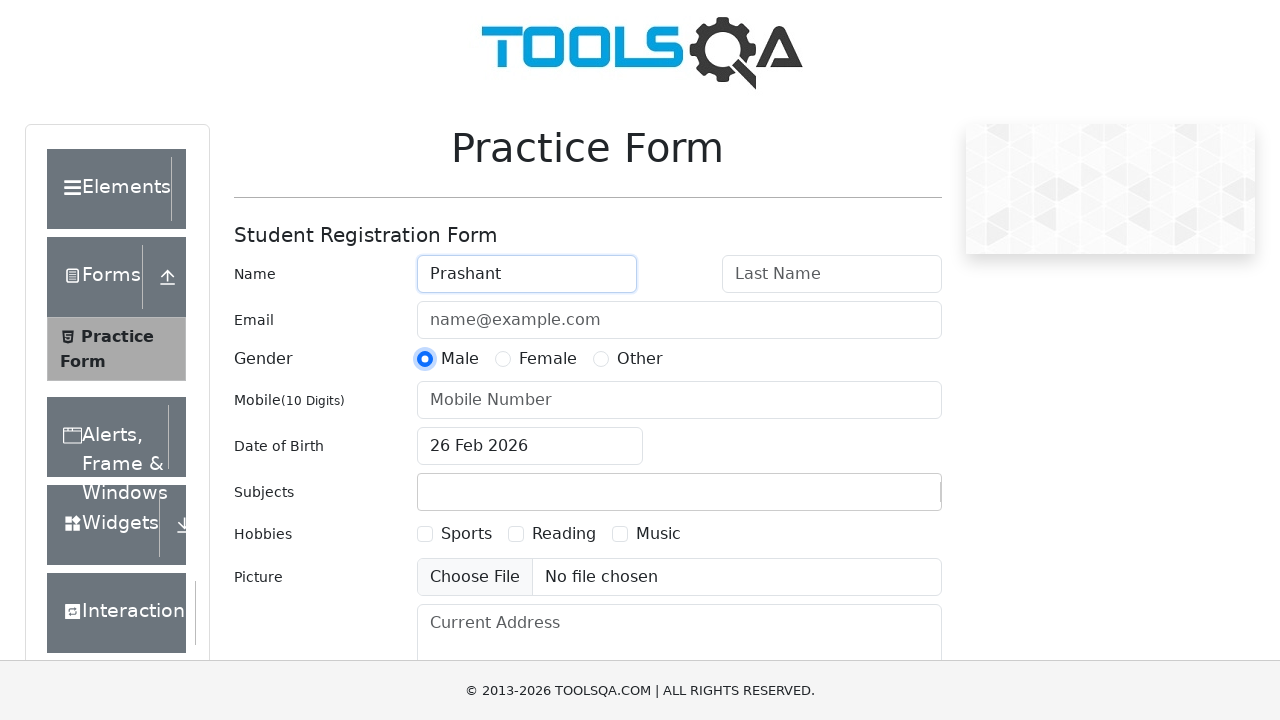

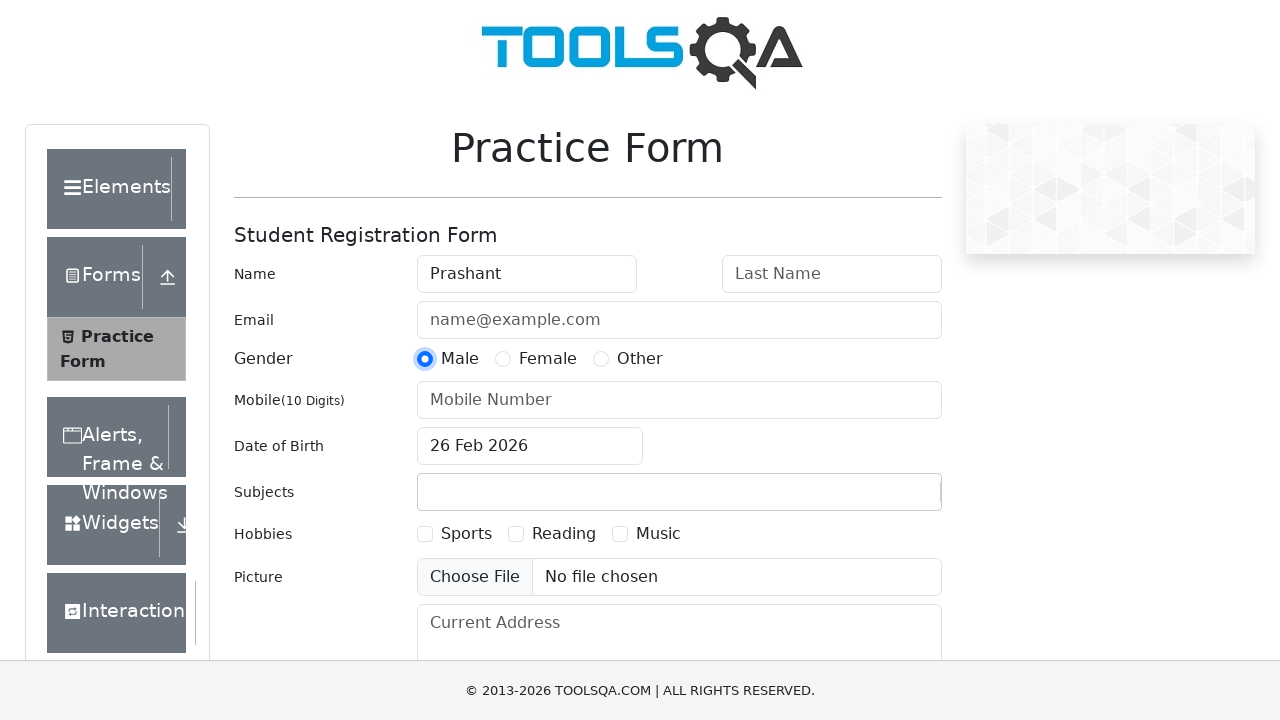